Validates the lastname field by checking placeholder and entering text

Starting URL: https://demoqa.com/automation-practice-form

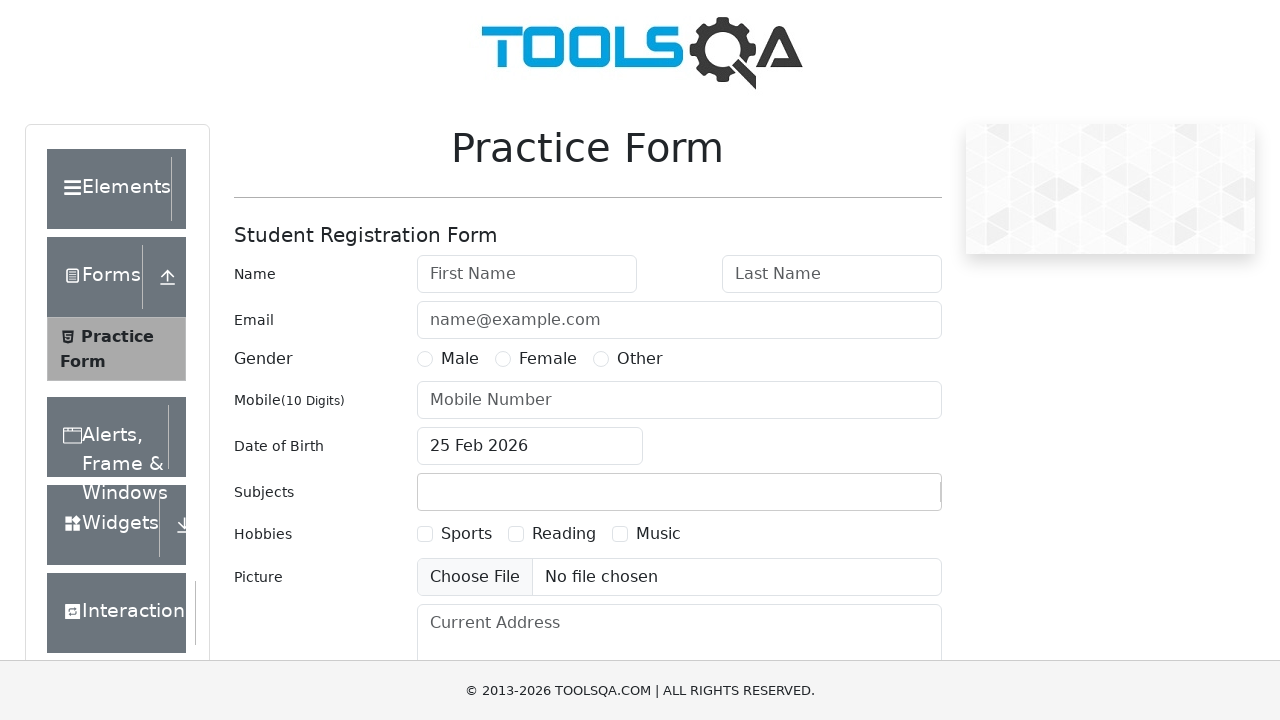

Filled lastName field with 'Rajula' on #lastName
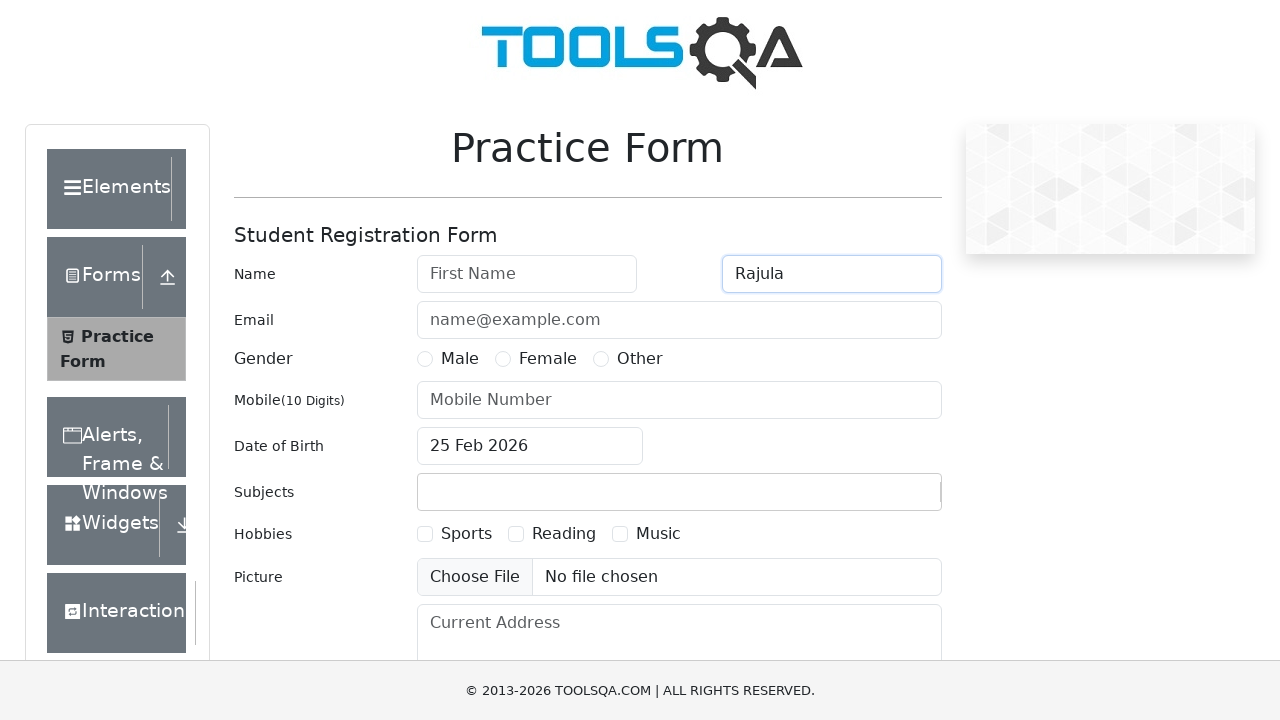

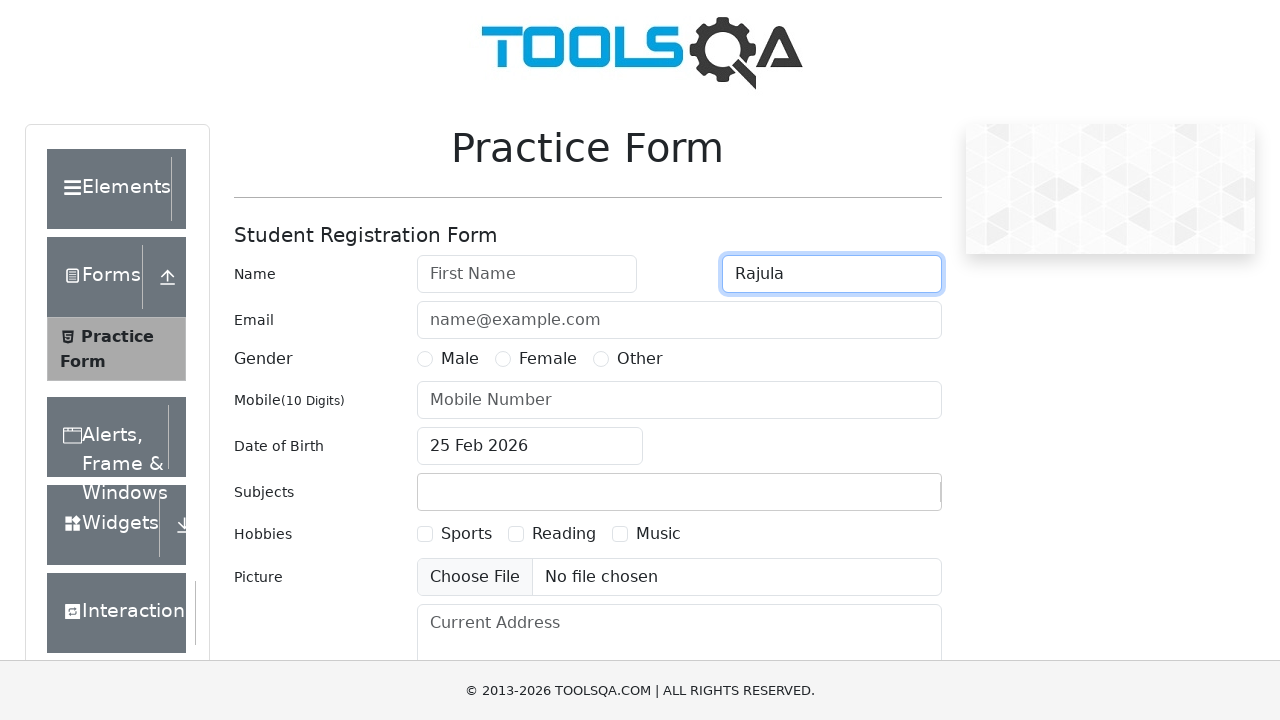